Tests JavaScript prompt alert functionality by clicking to trigger a prompt box, entering text, and accepting the alert

Starting URL: http://demo.automationtesting.in/Alerts.html

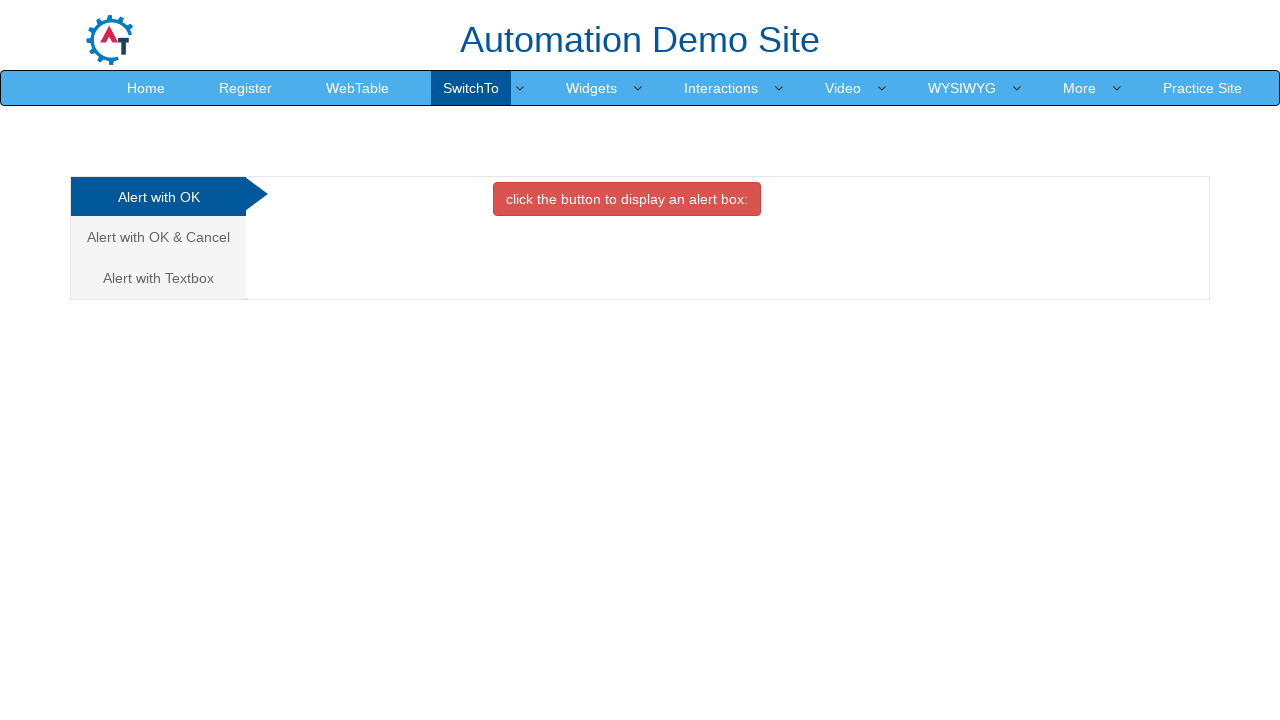

Clicked on 'Alert with Textbox' tab at (158, 278) on xpath=//a[text()='Alert with Textbox ']
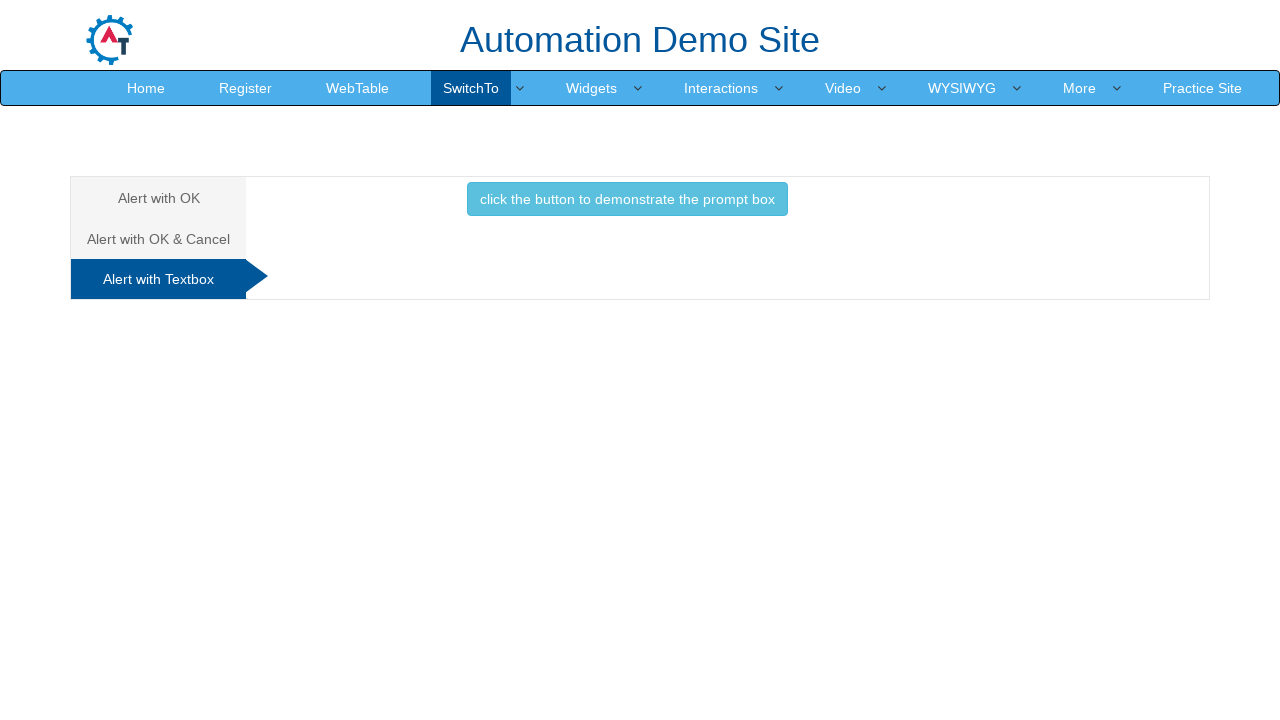

Clicked button to trigger the prompt box at (627, 199) on xpath=//button[text()='click the button to demonstrate the prompt box ']
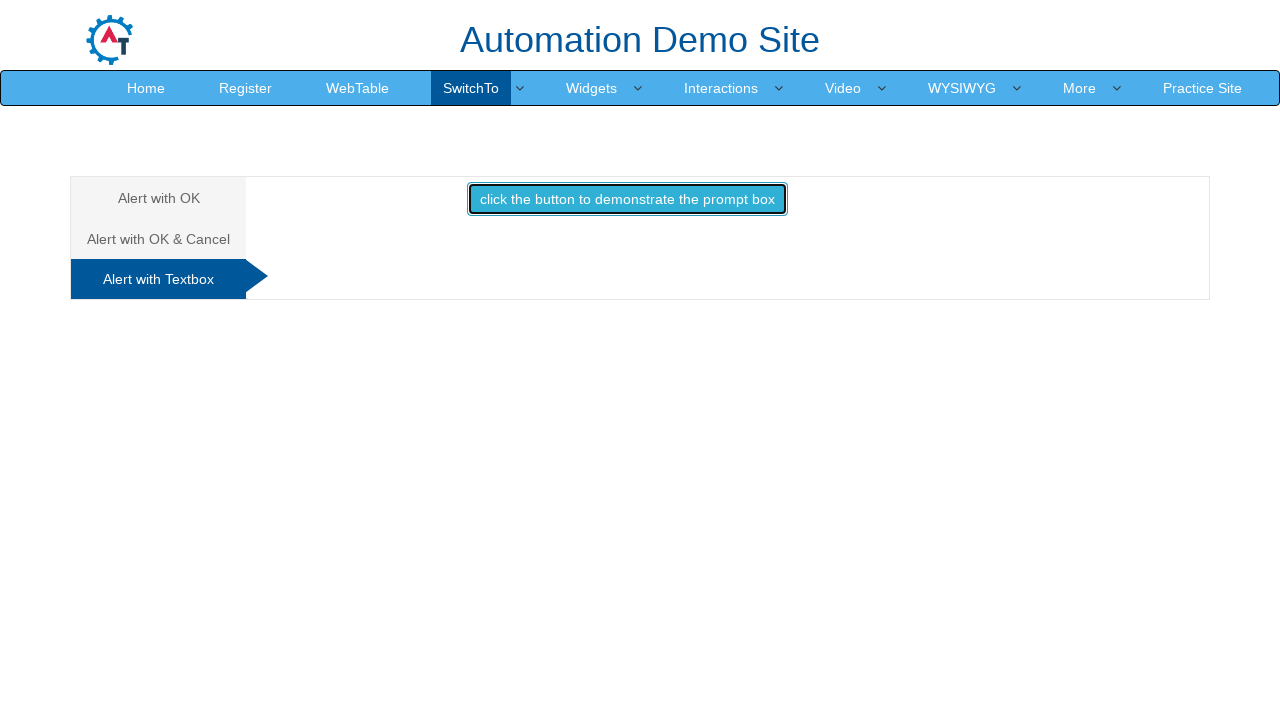

Set up dialog handler to accept prompt with text 'Marcus'
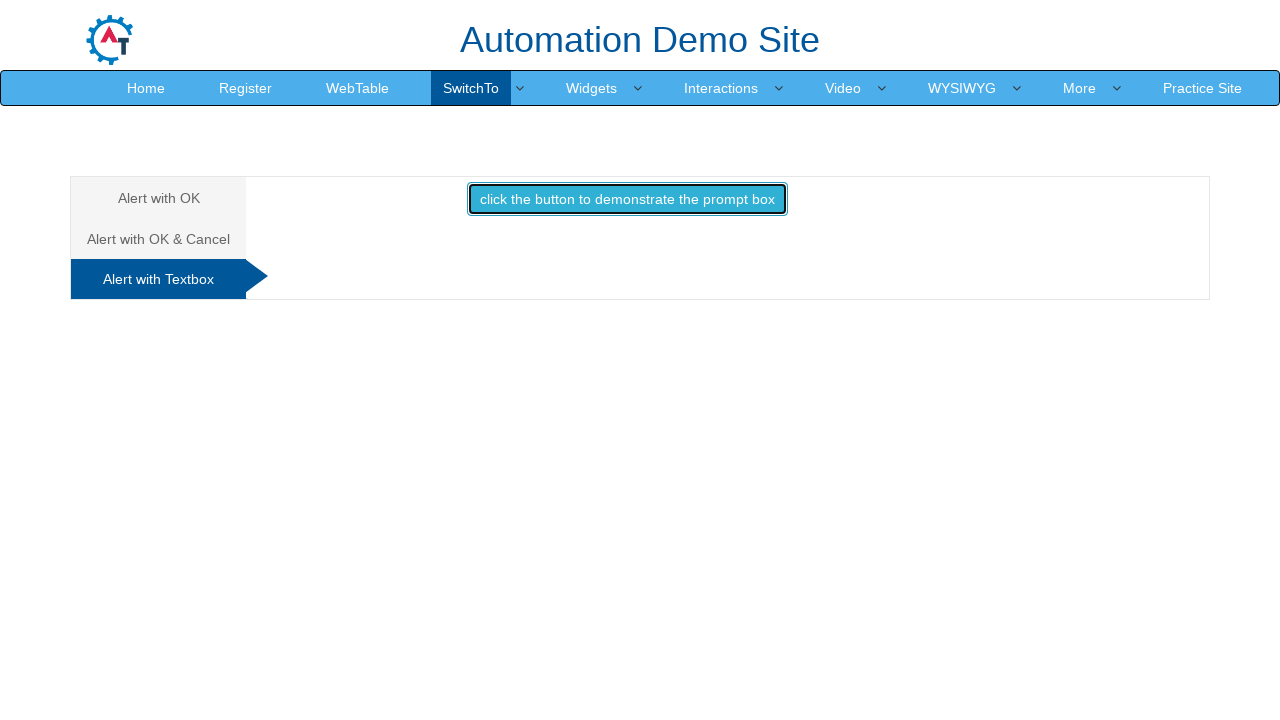

Clicked on 'Alert with Textbox' tab again at (158, 279) on xpath=//a[text()='Alert with Textbox ']
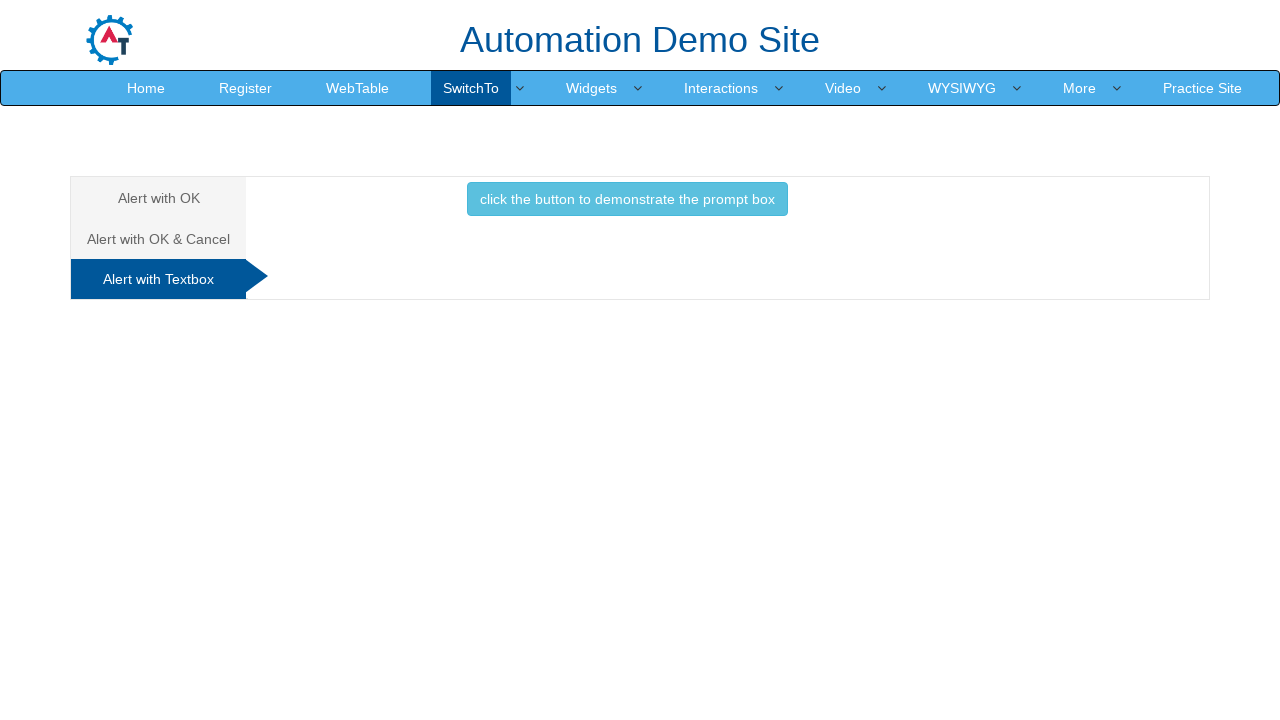

Clicked button again to trigger prompt box with dialog handler active at (627, 199) on xpath=//button[text()='click the button to demonstrate the prompt box ']
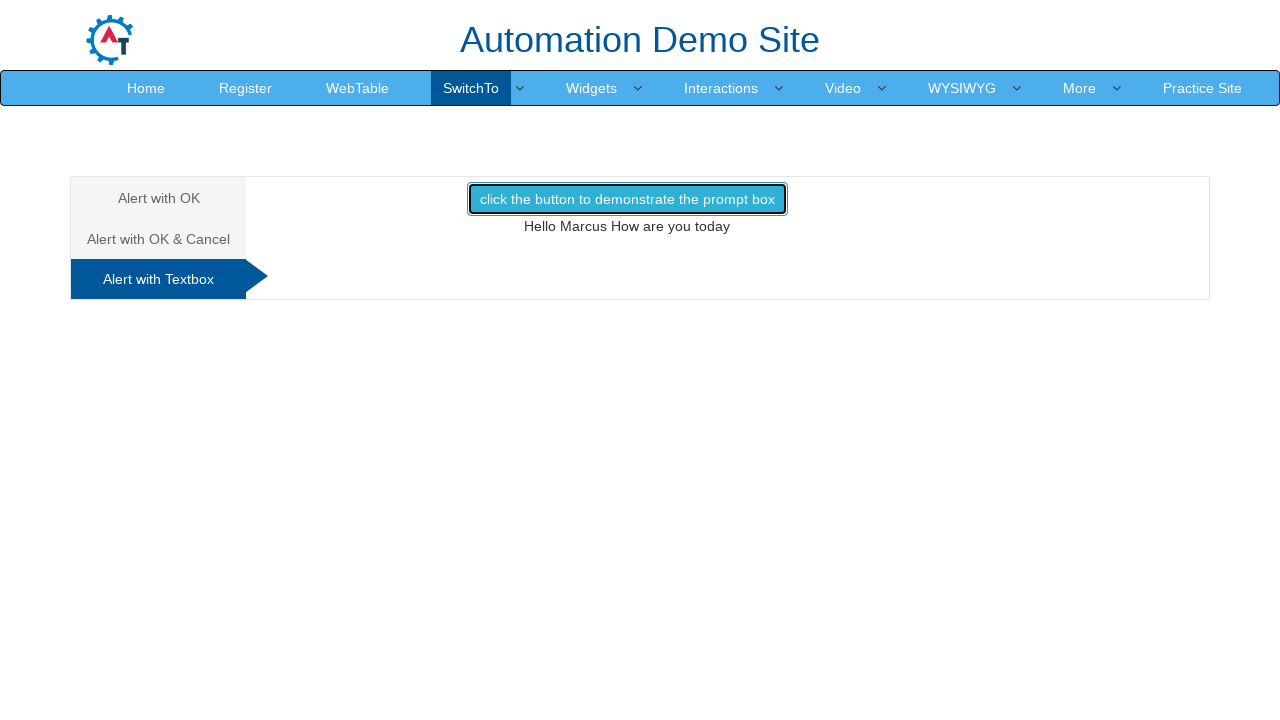

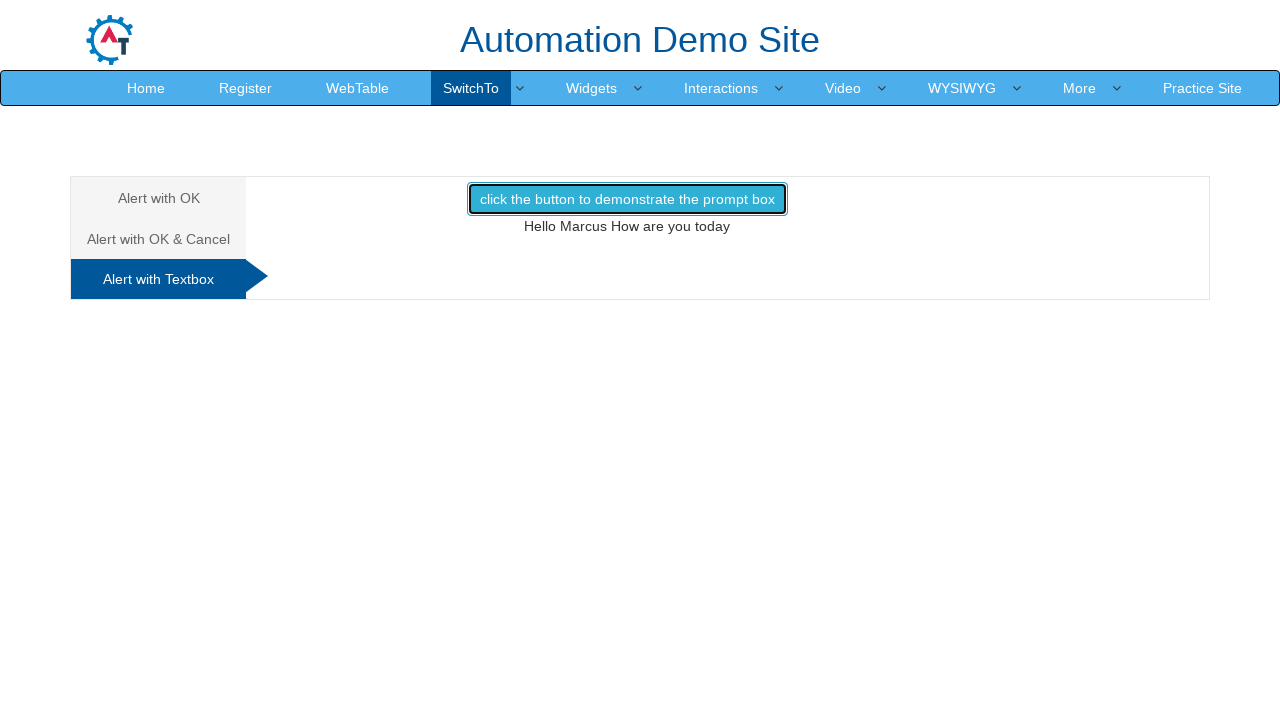